Tests double-click functionality on a button element

Starting URL: https://automationfc.github.io/basic-form/index.html

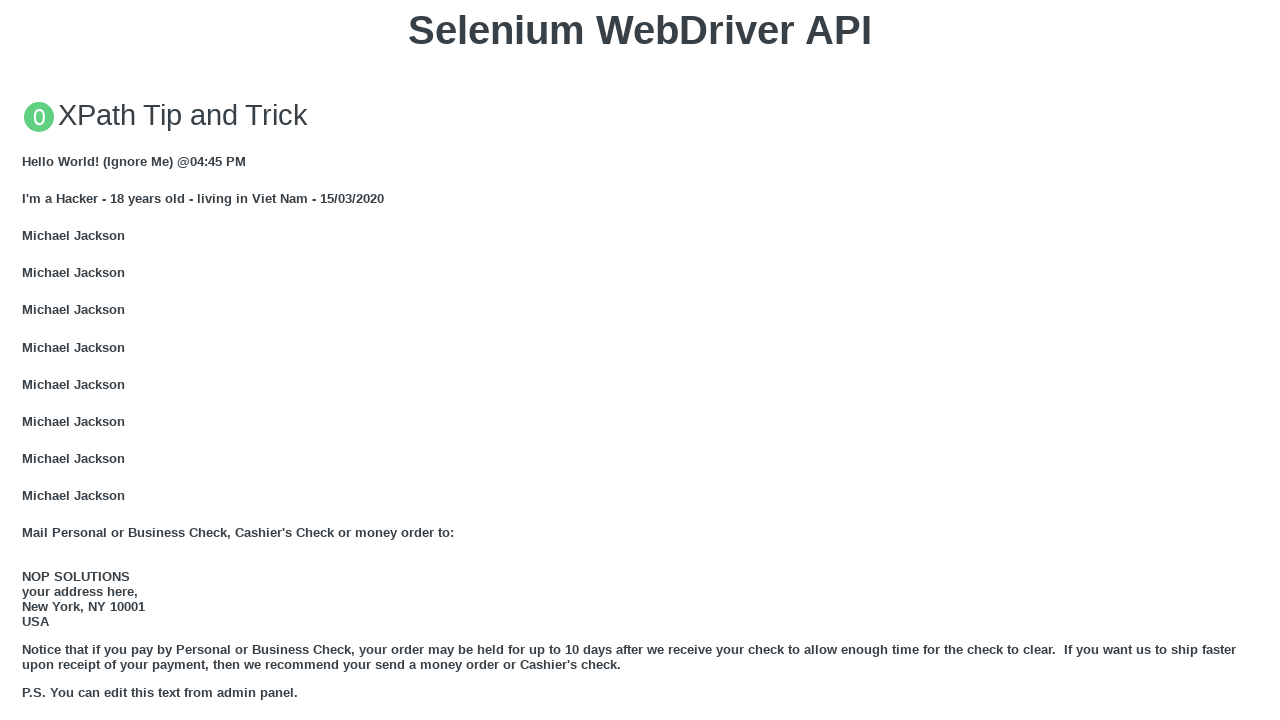

Double-clicked the 'Double click me' button at (640, 361) on xpath=//button[contains(text(),'Double click me')]
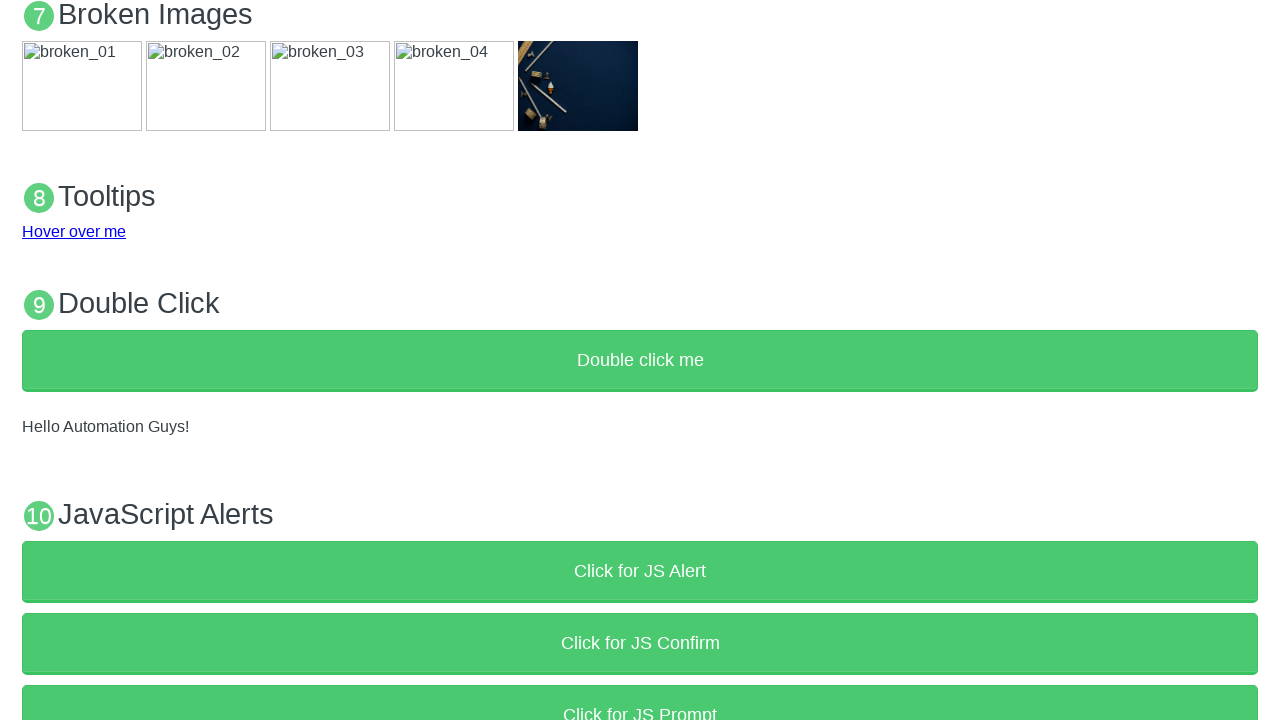

Verified that result text 'Hello Automation Guys!' appeared
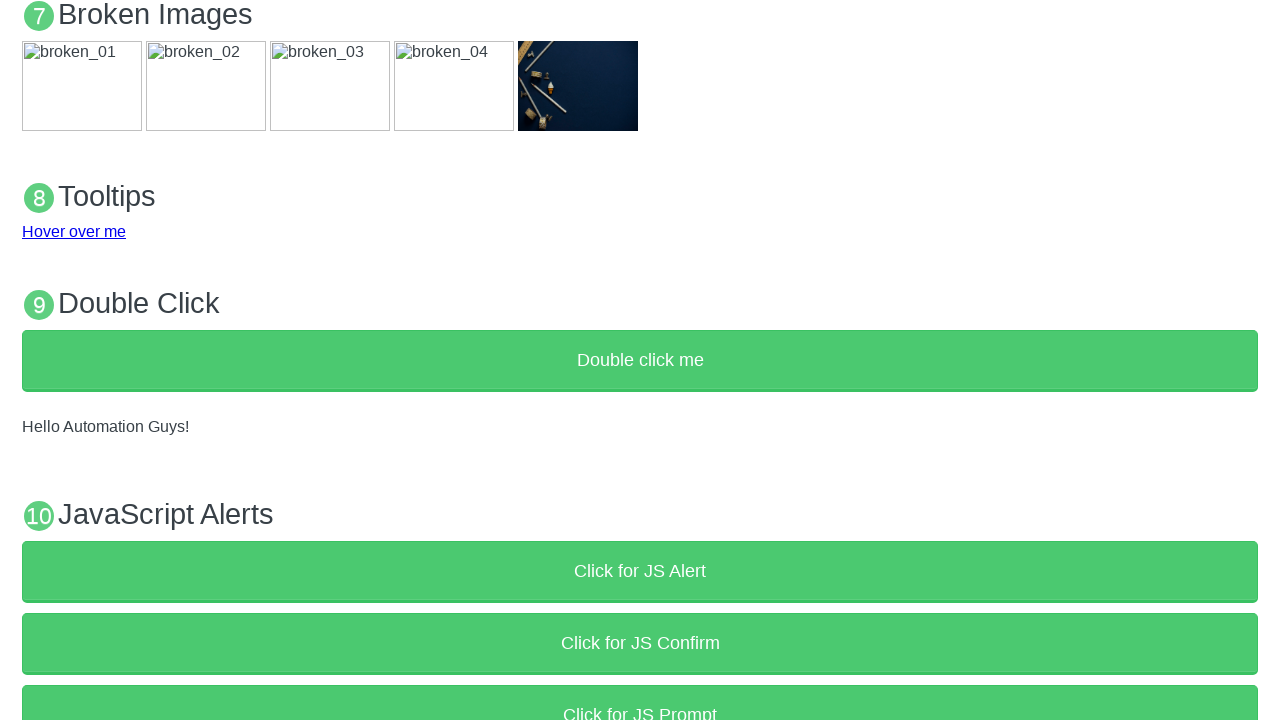

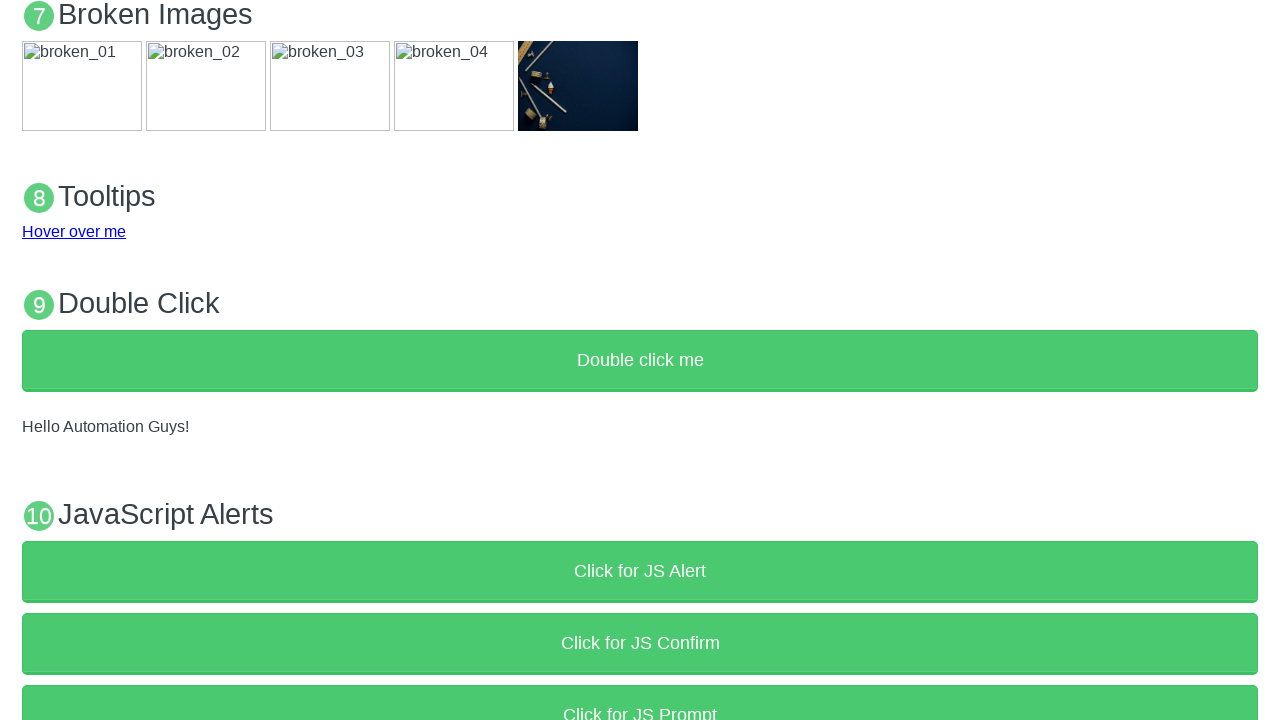